Tests dynamic controls functionality by clicking the Remove button, waiting for the loading indicator to appear and disappear, then verifying the success message appears.

Starting URL: https://the-internet.herokuapp.com/dynamic_controls

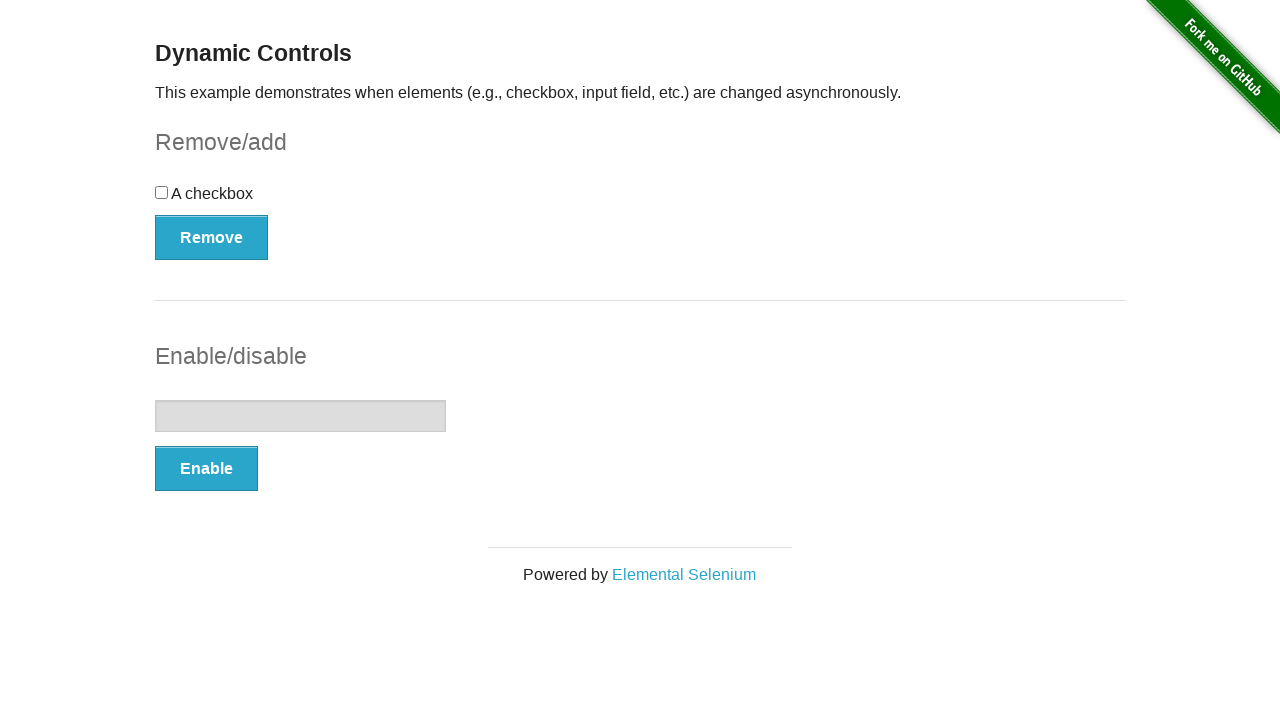

Clicked the Remove button in the checkbox example section at (212, 237) on xpath=//*[@id='checkbox-example']/button[text()='Remove']
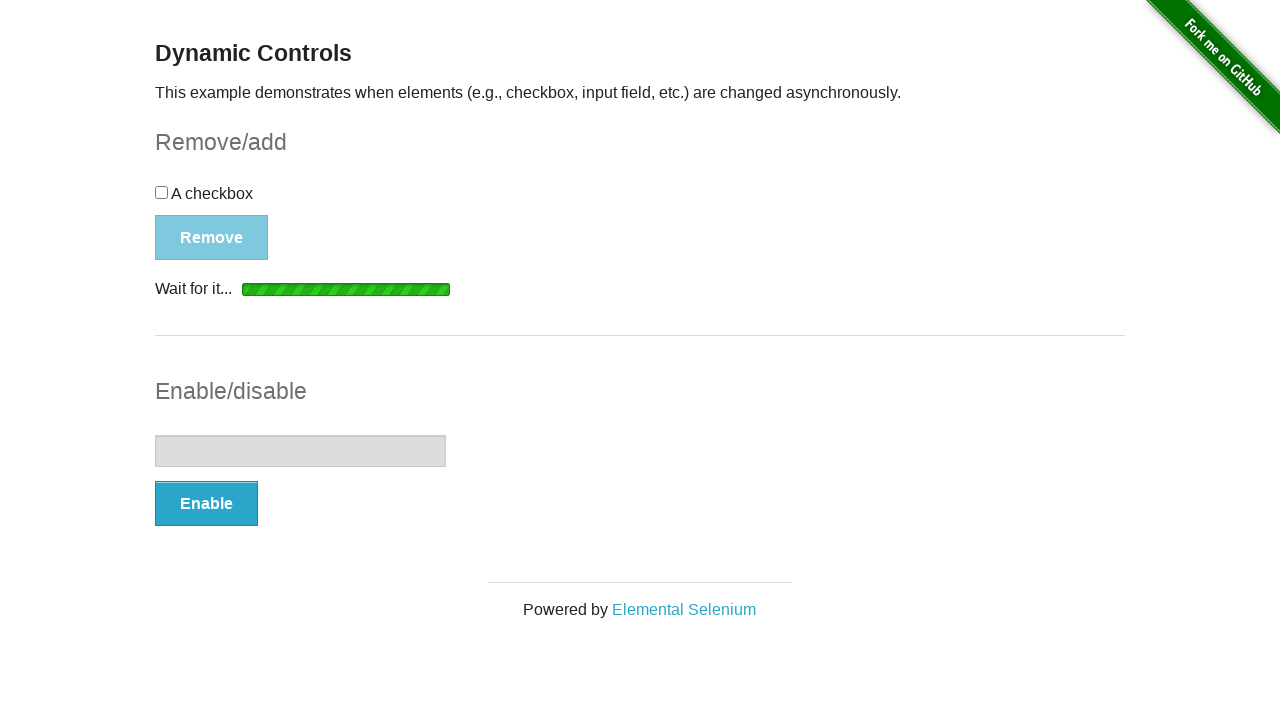

Loading indicator appeared
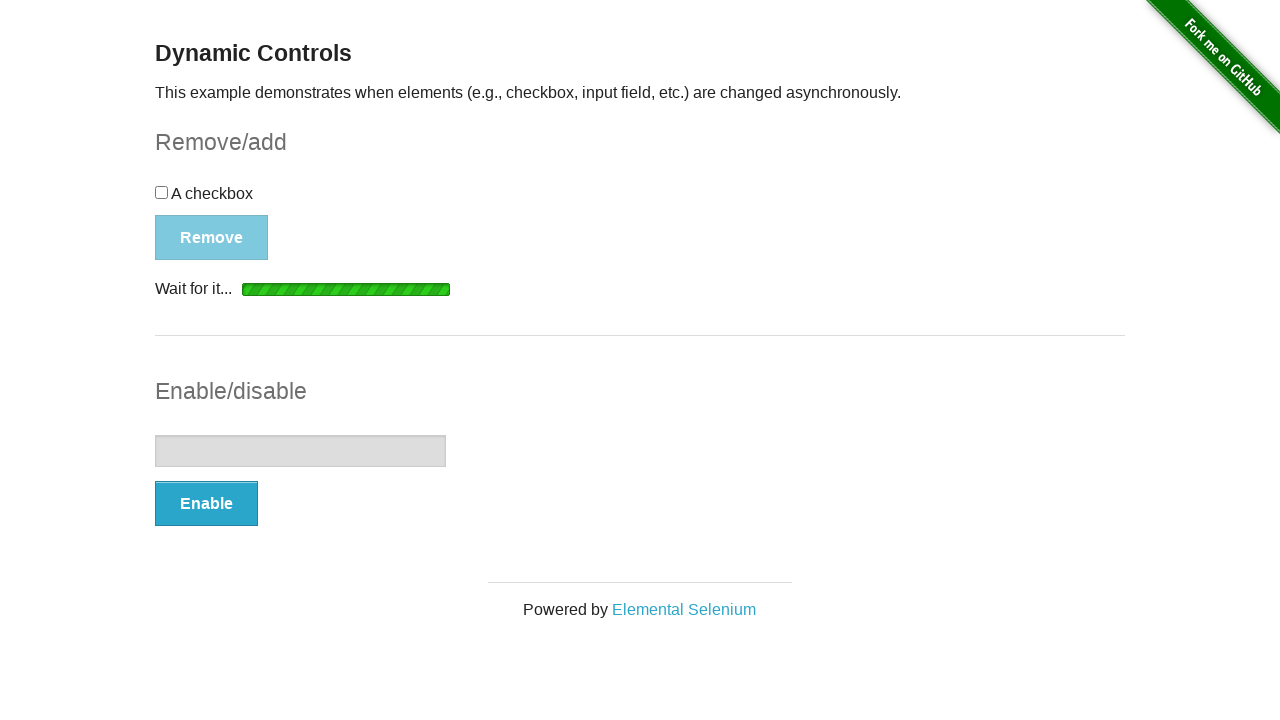

Loading indicator disappeared
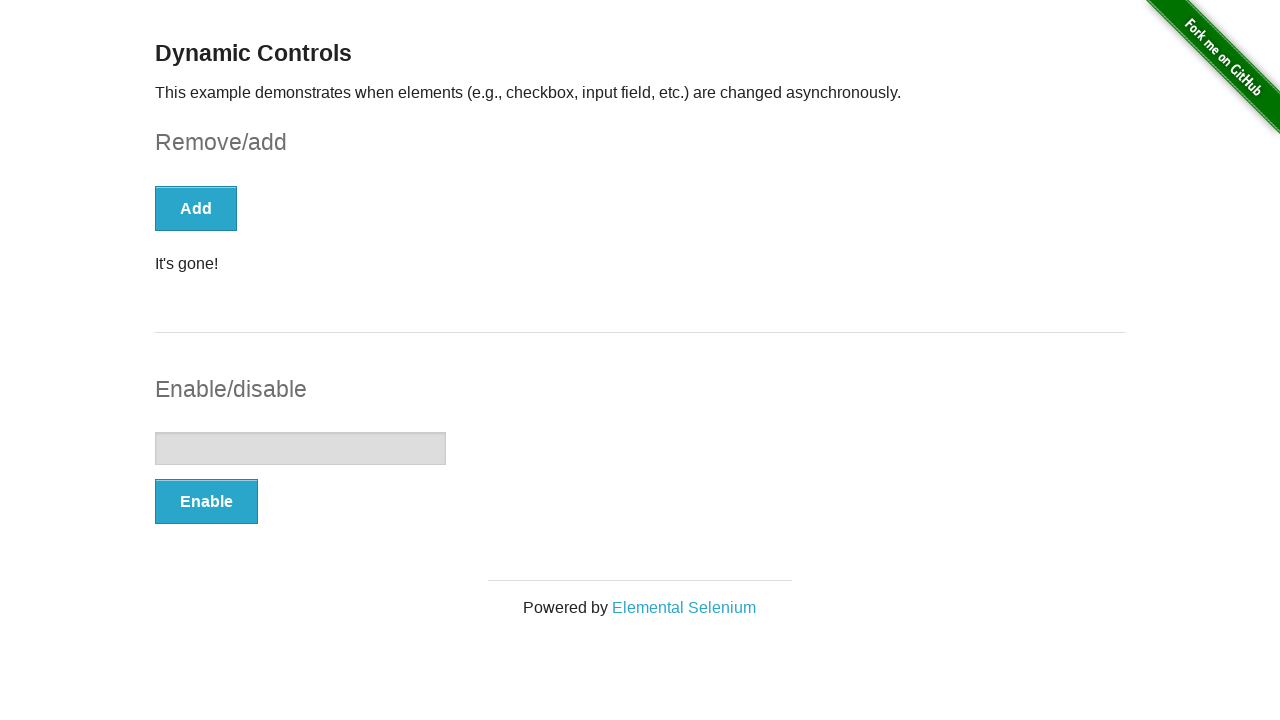

Verified success message displays 'It's gone!'
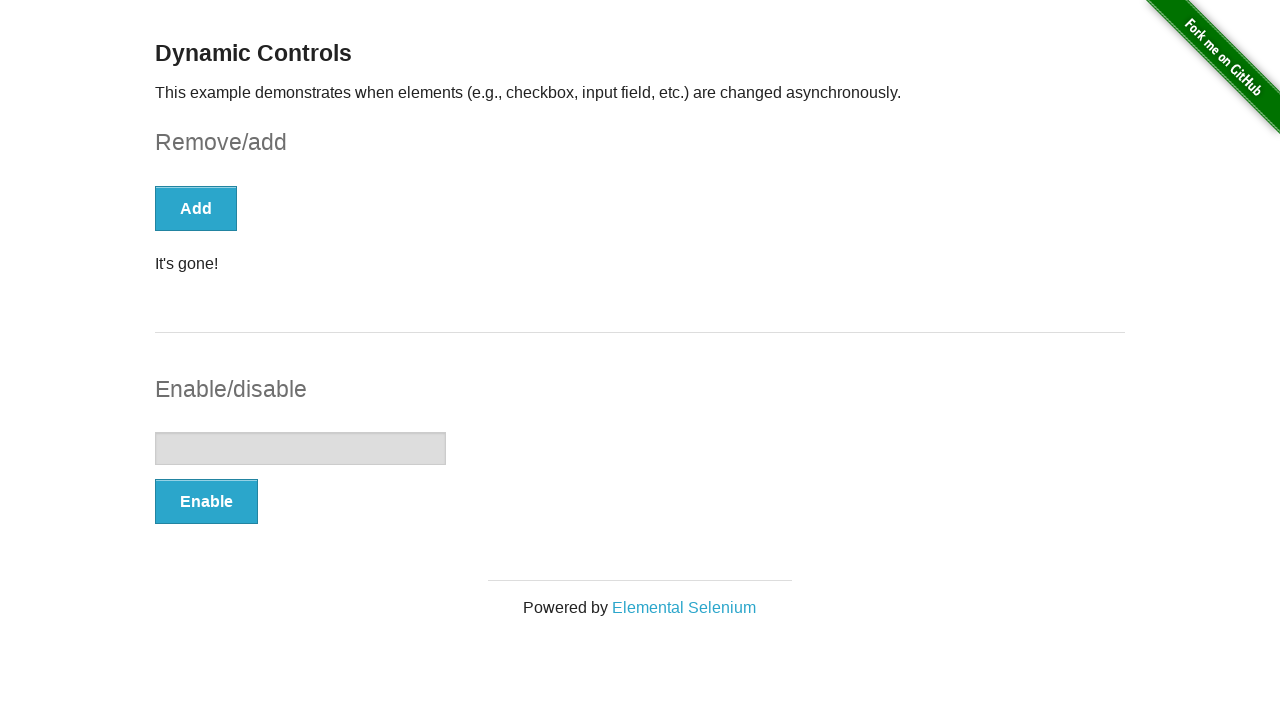

Add button is now visible
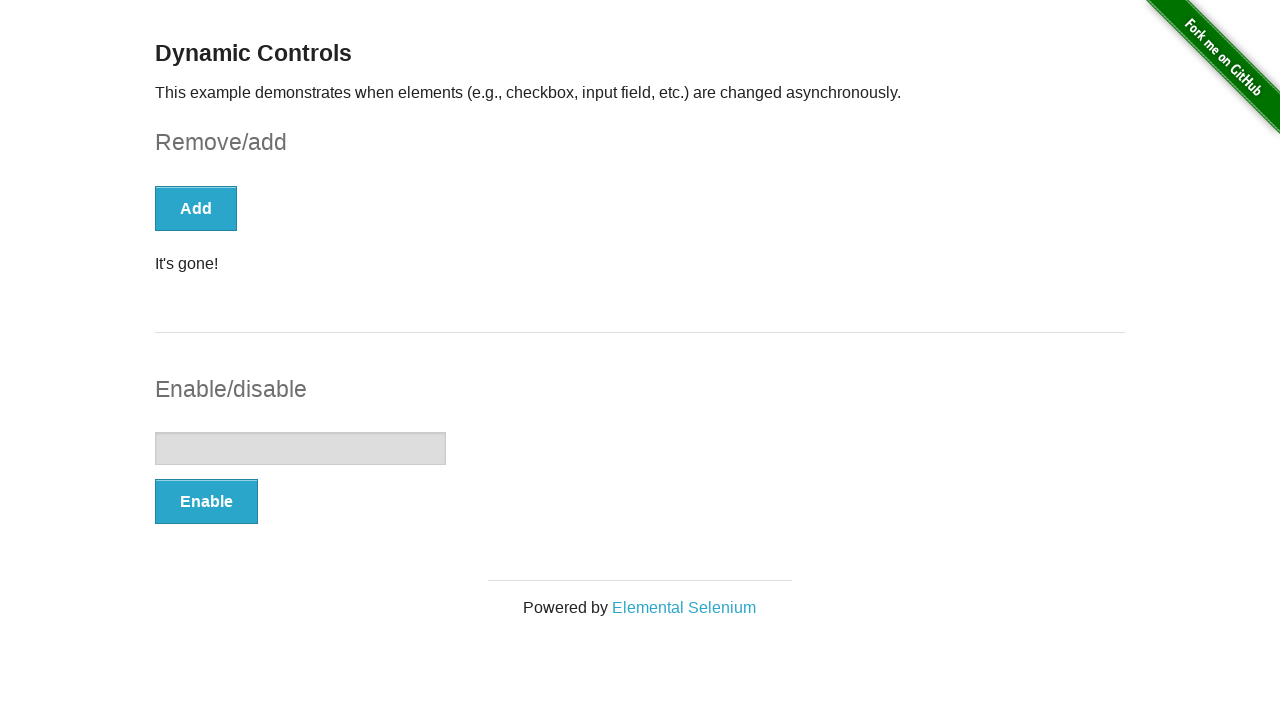

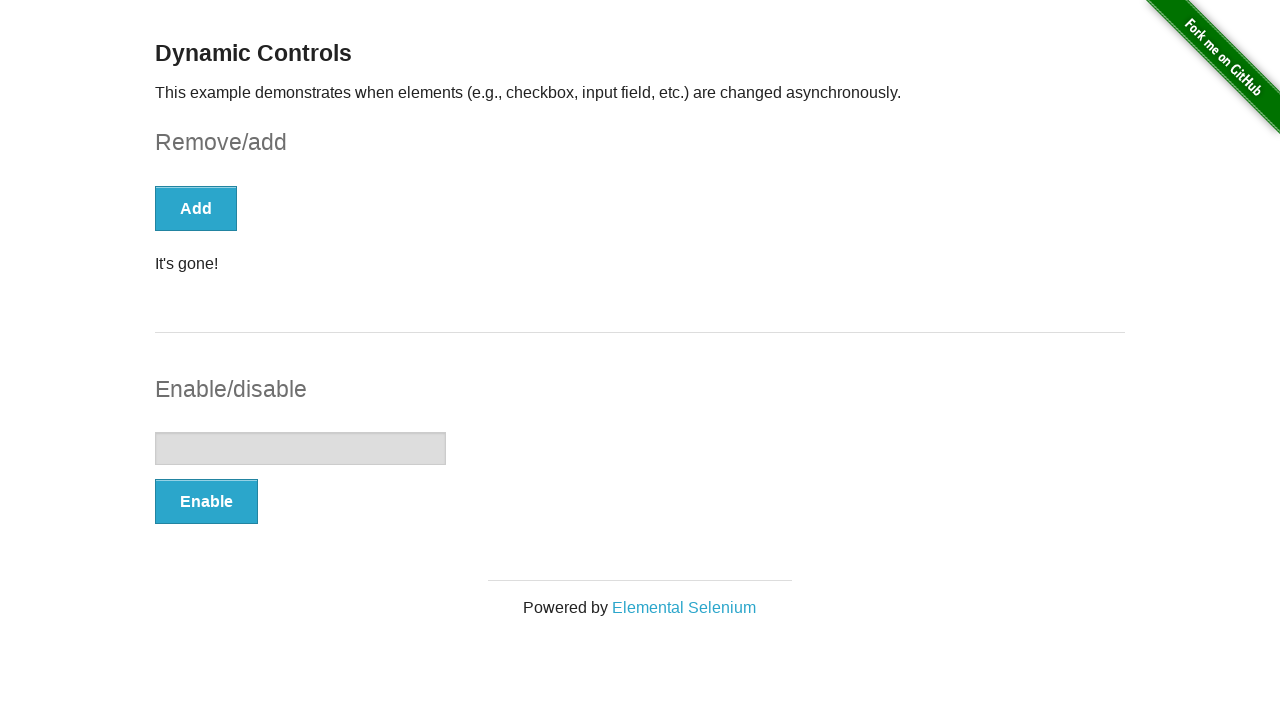